Tests JavaScript alert handling by clicking a button that triggers an alert, accepting the alert, and verifying the result message displays "You successfully clicked an alert"

Starting URL: https://testcenter.techproeducation.com/index.php?page=javascript-alerts

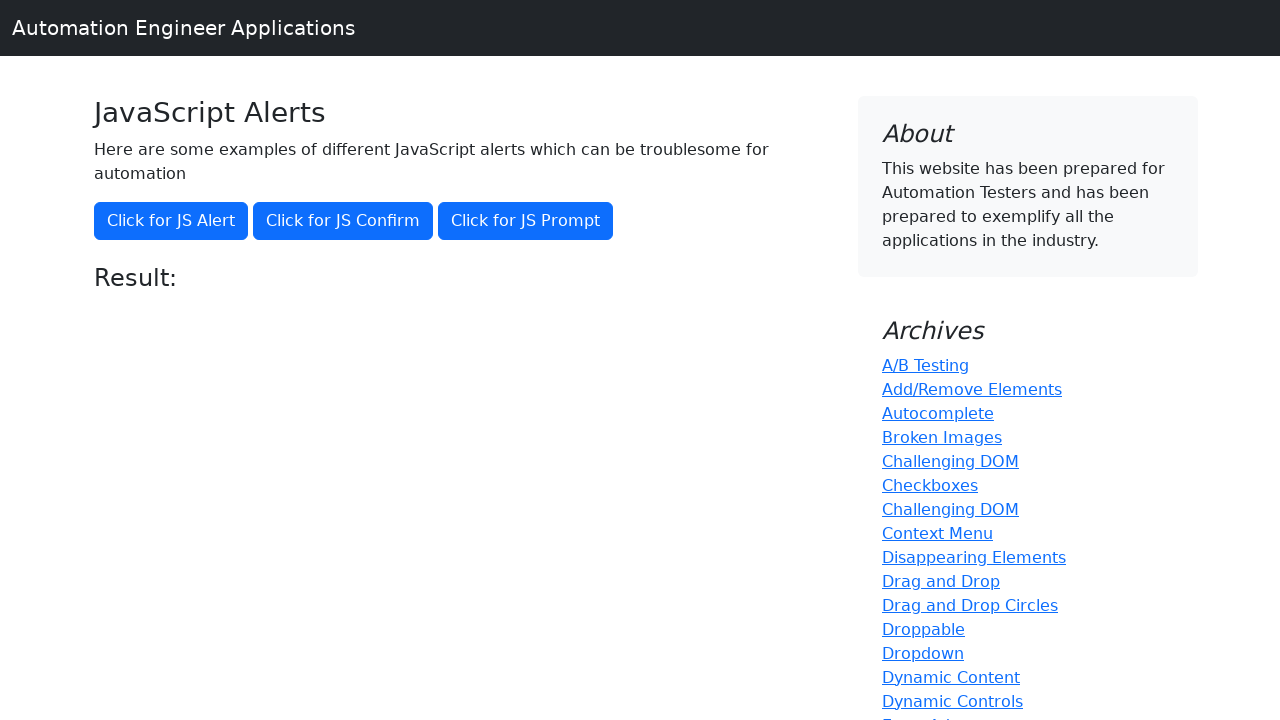

Clicked button to trigger JavaScript alert at (171, 221) on button[onclick='jsAlert()']
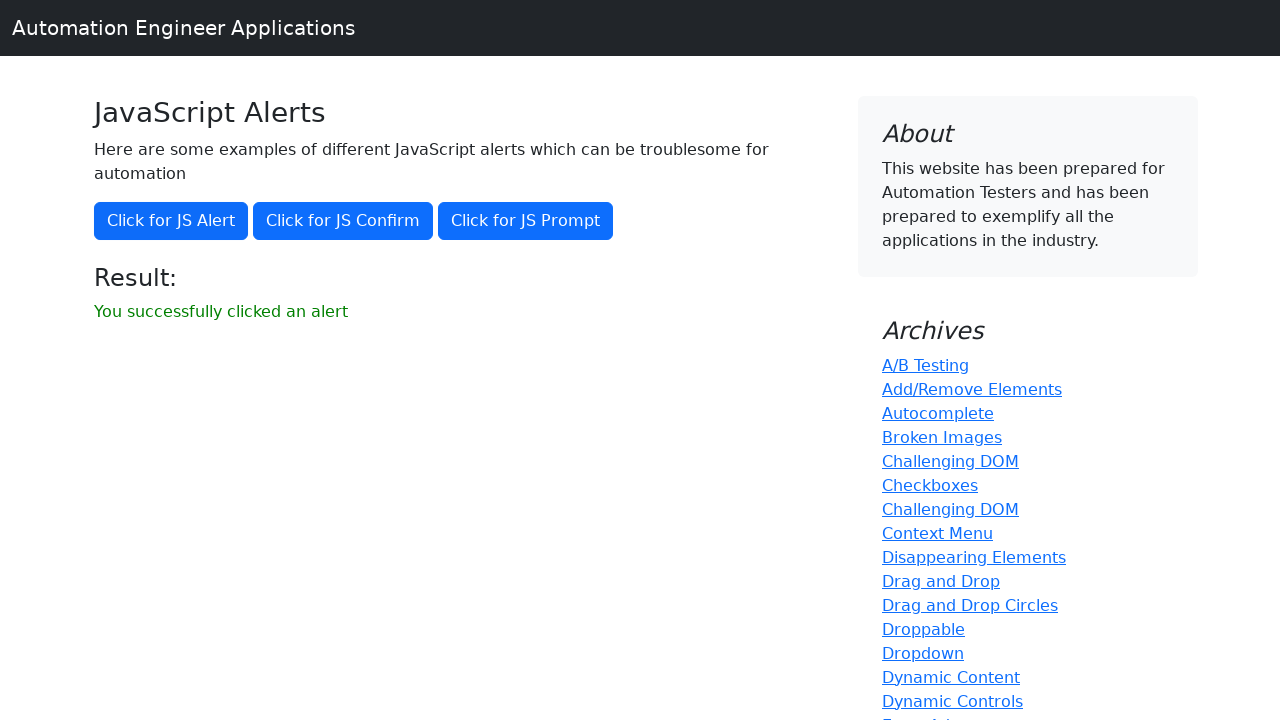

Set up dialog handler to accept alerts
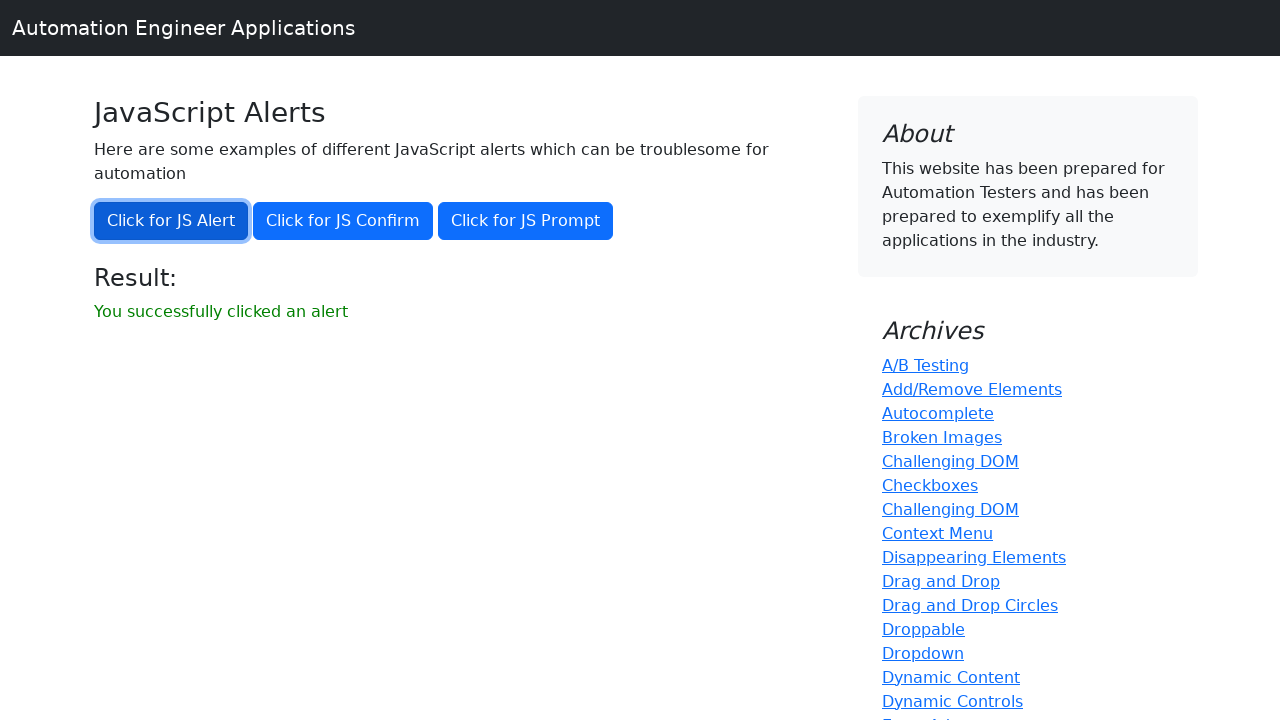

Waited 1 second for dialog to appear and be handled
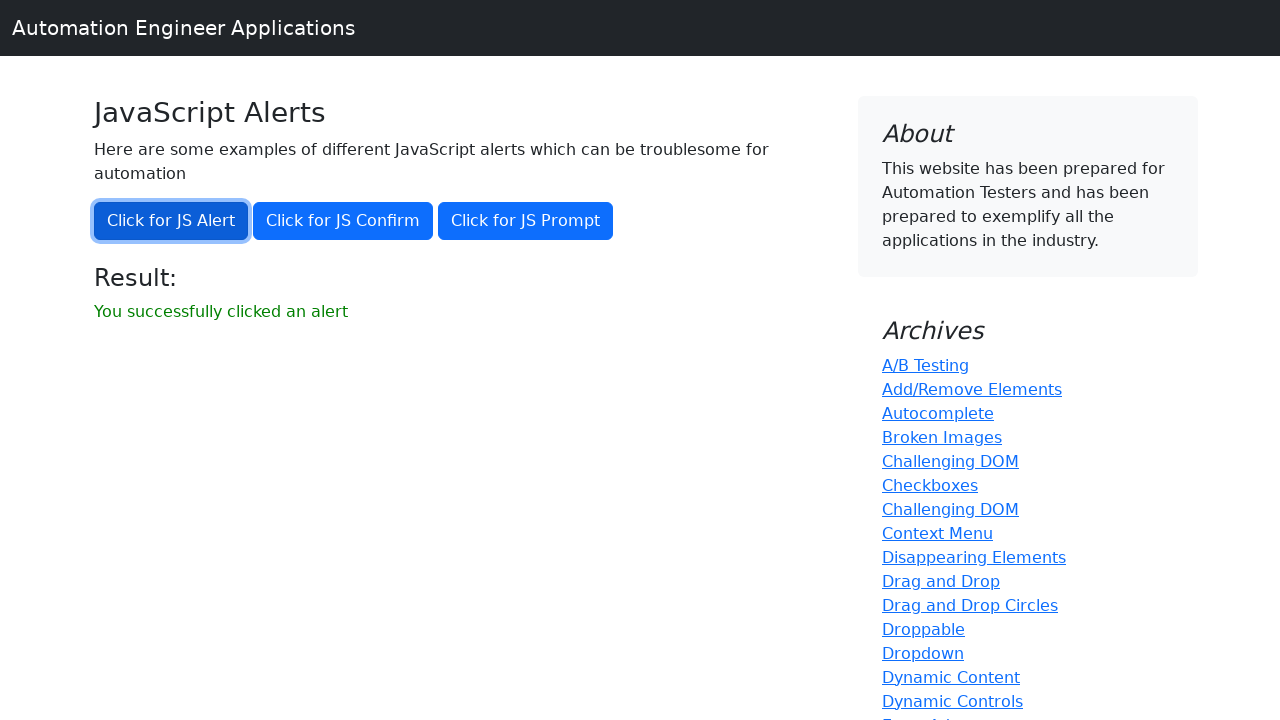

Re-clicked button to trigger alert with handler in place at (171, 221) on button[onclick='jsAlert()']
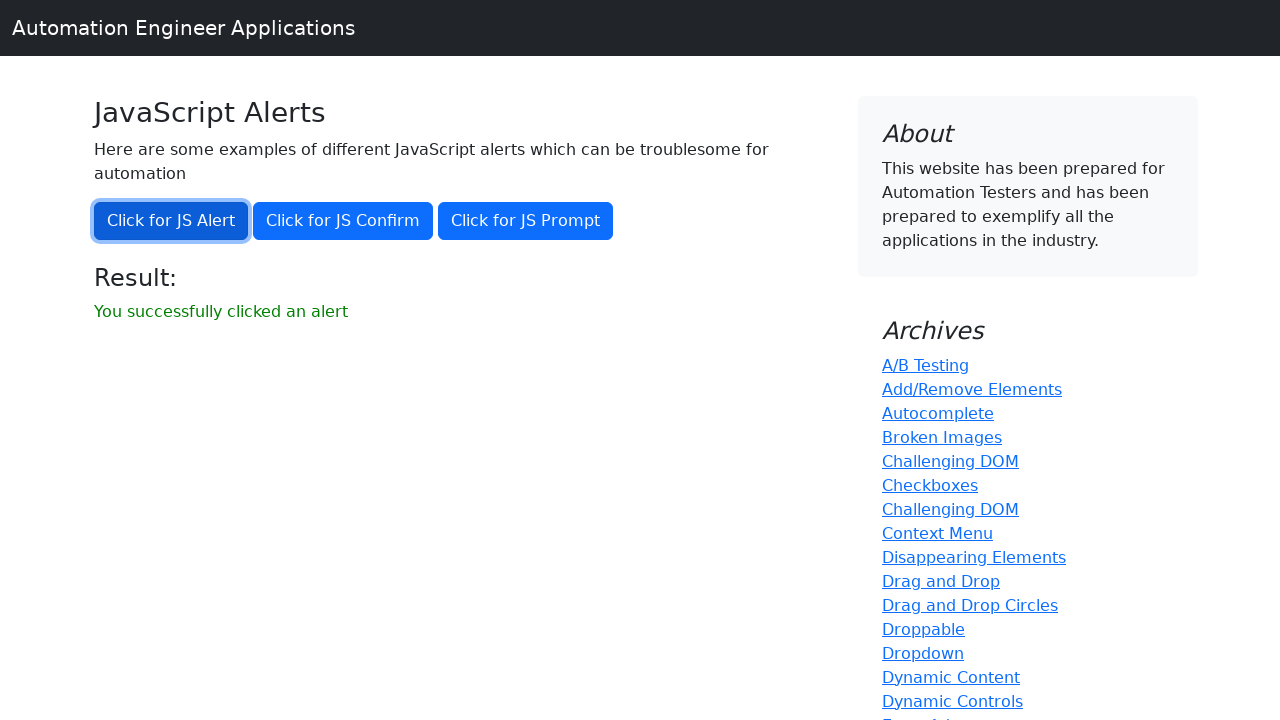

Waited for result message to appear
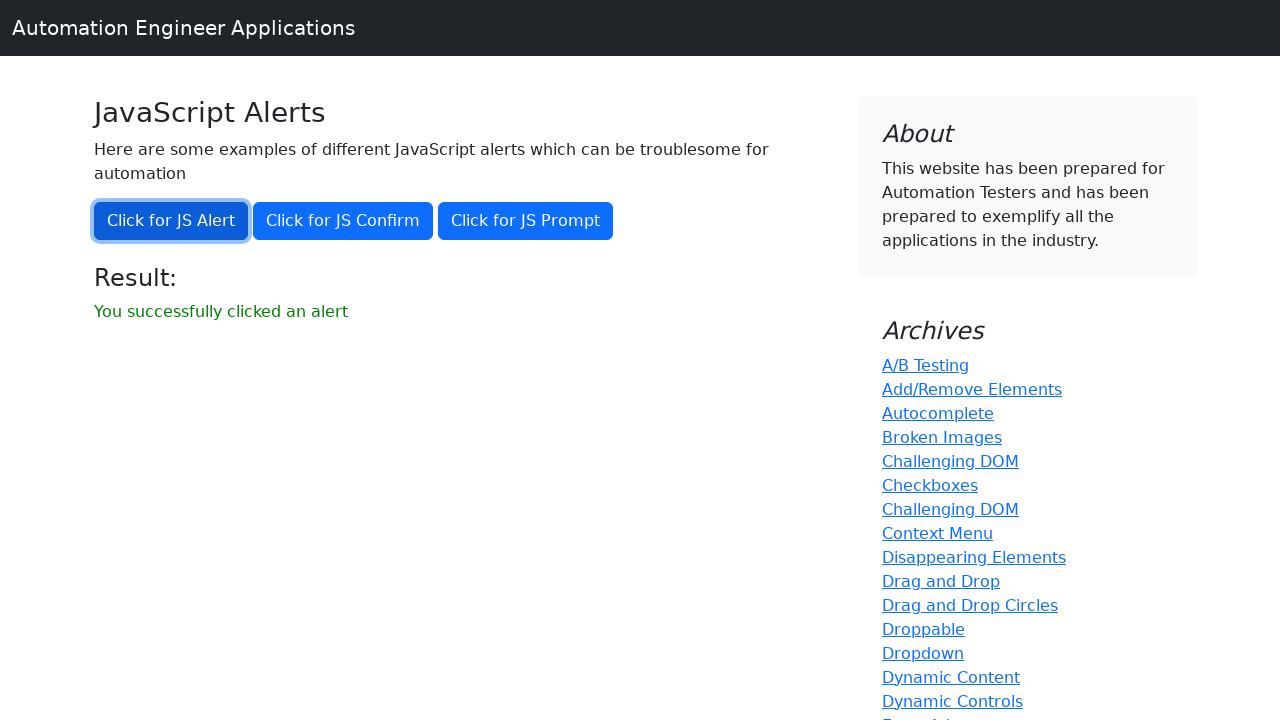

Retrieved result text from page
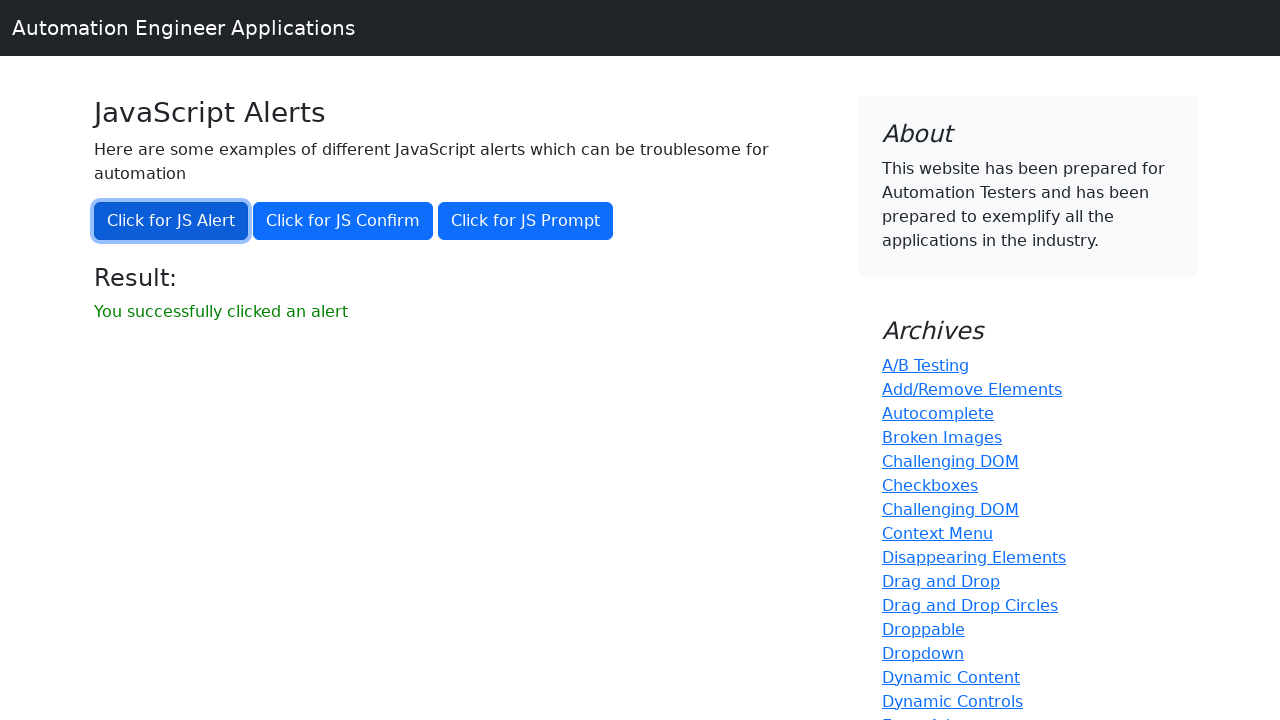

Verified result message displays 'You successfully clicked an alert'
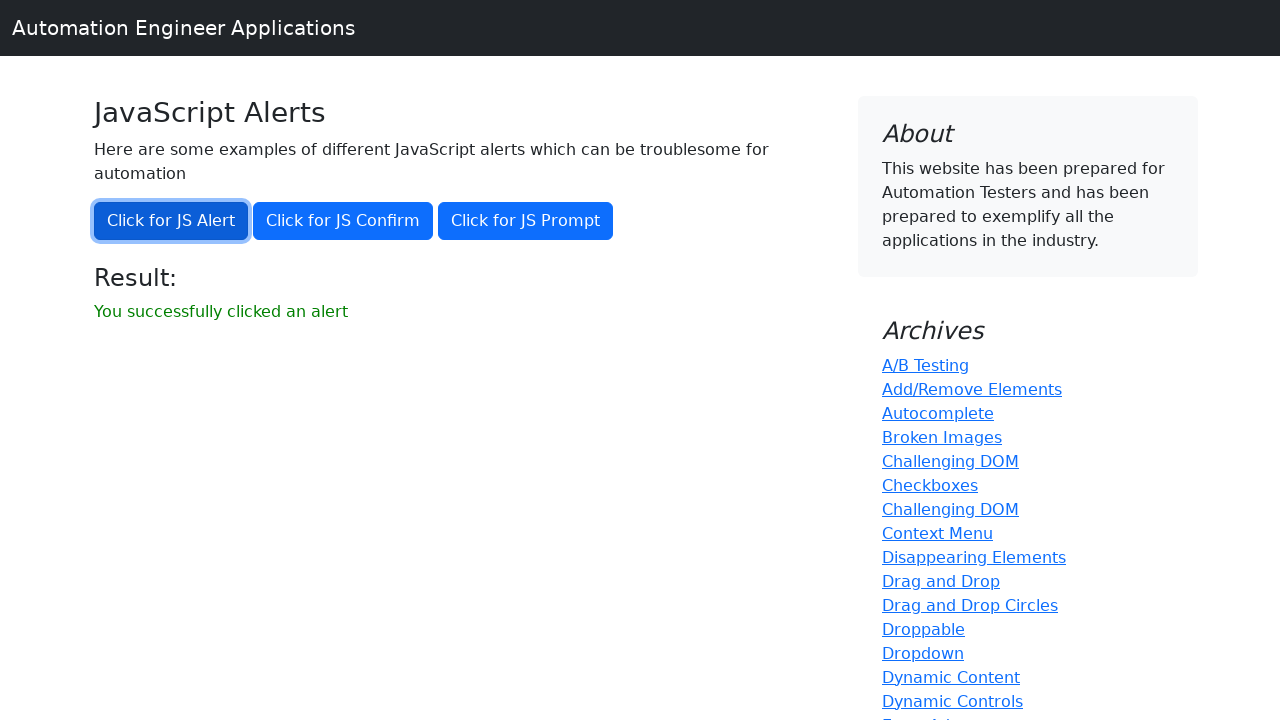

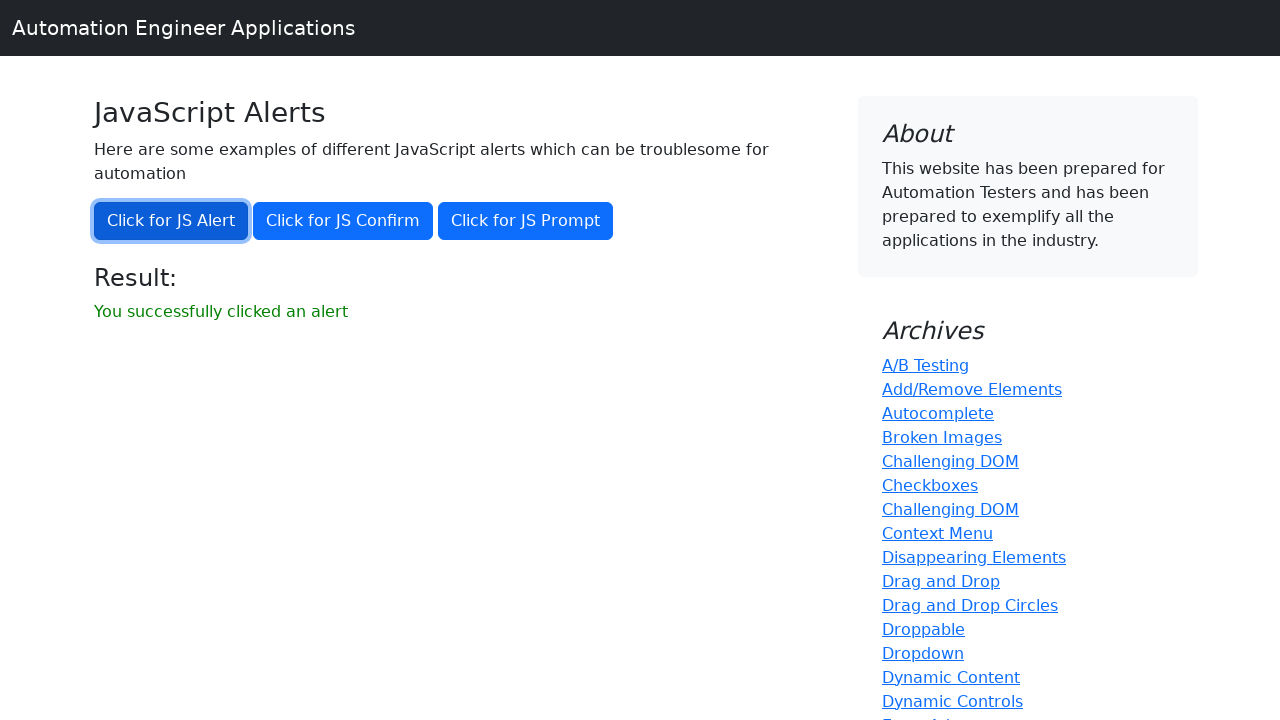